Tests navigation from homepage to the product listing page and verifies it loads correctly

Starting URL: https://automationexercise.com

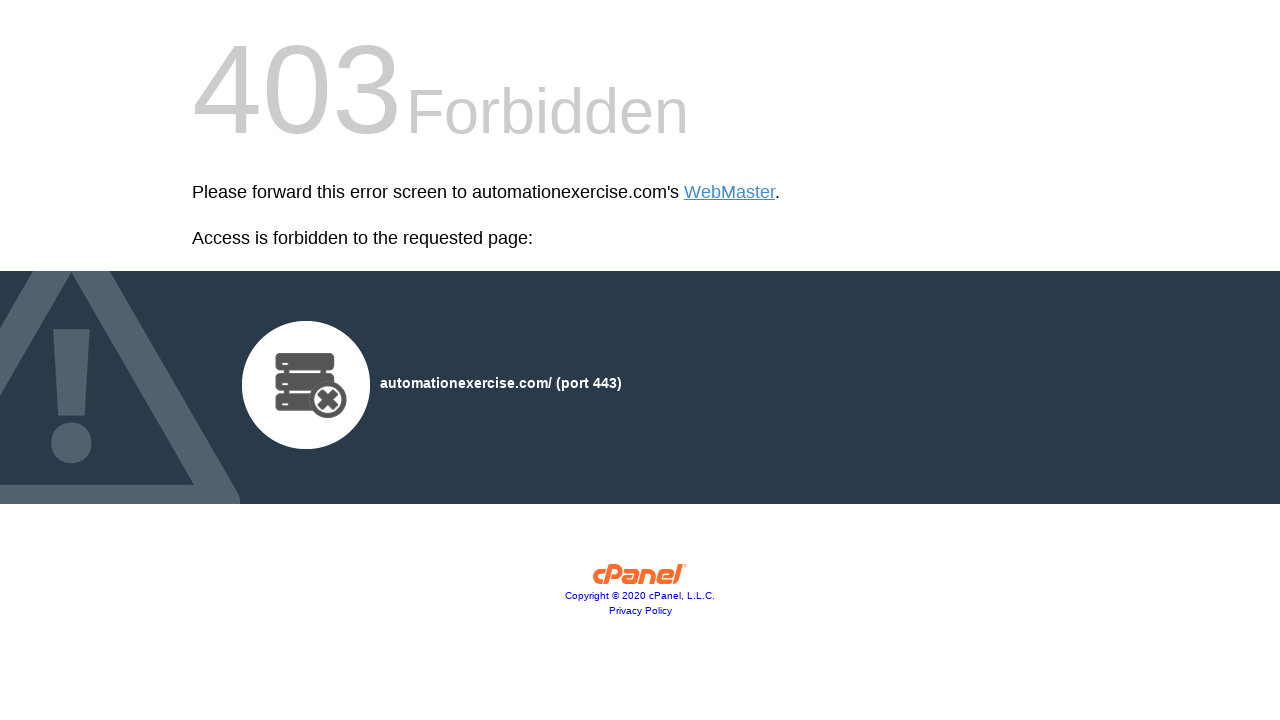

Navigated to products listing page at https://automationexercise.com/products
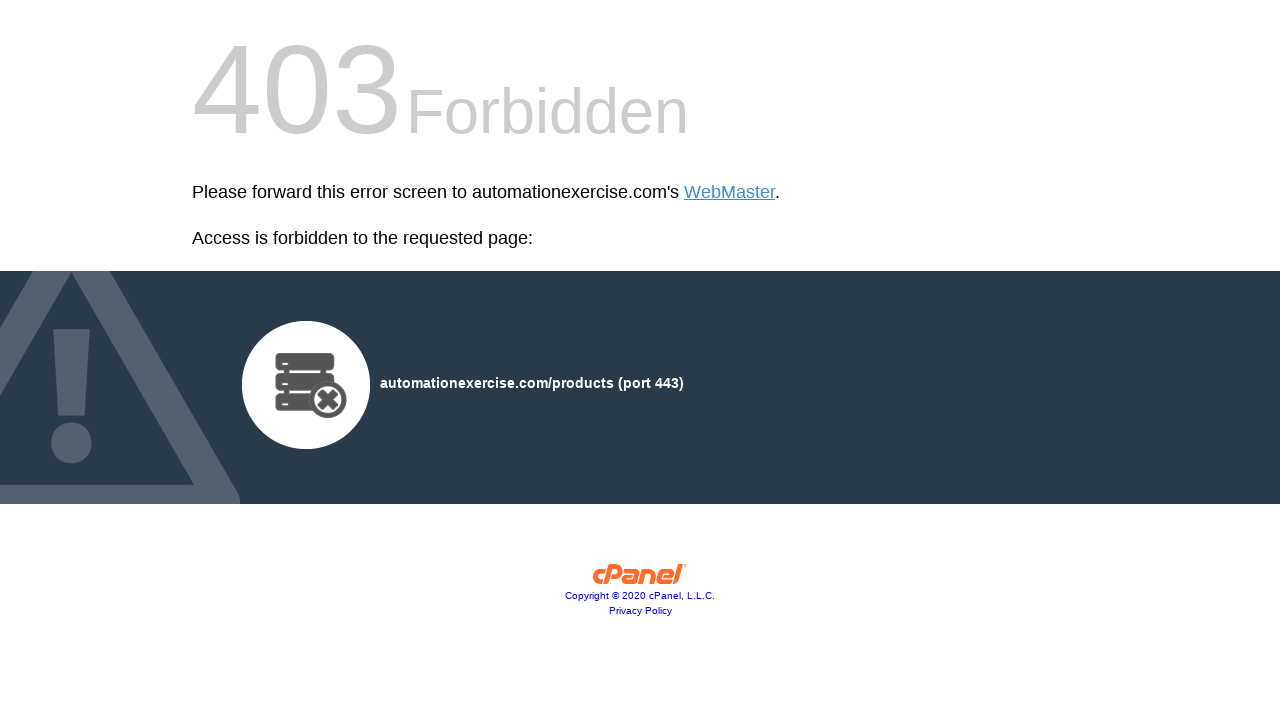

Waited for page load state to complete
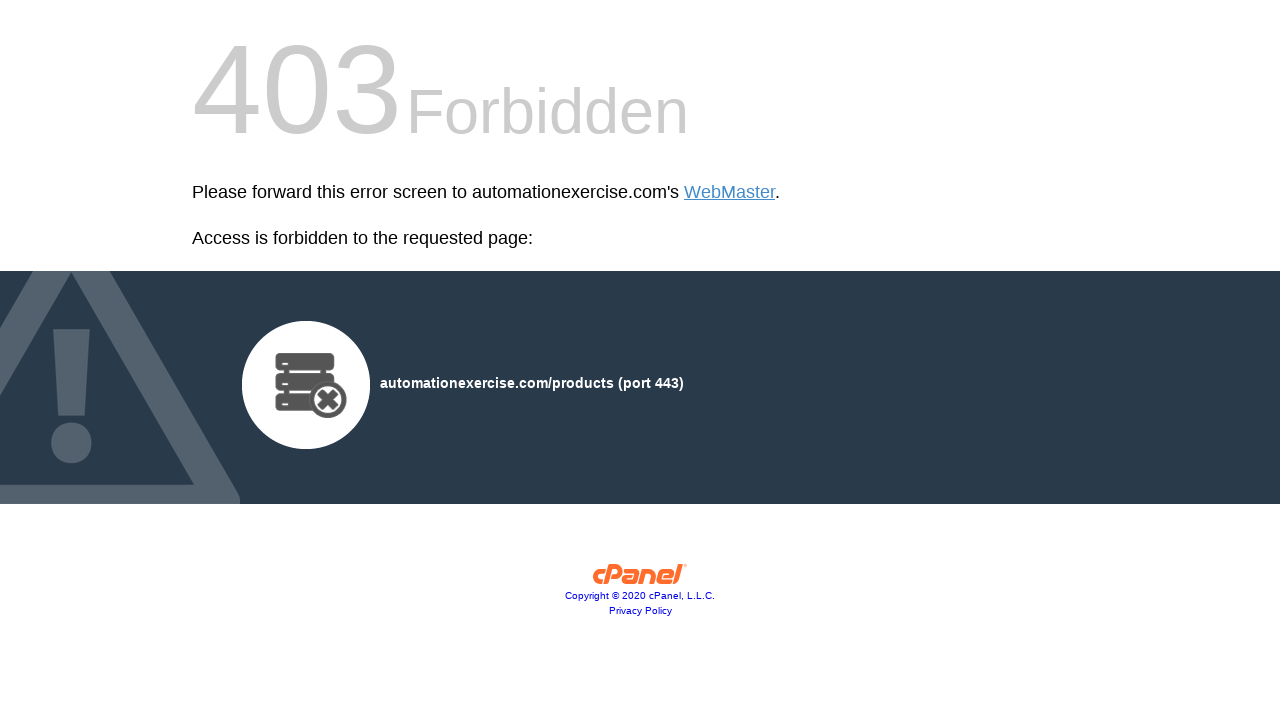

Verified products page loaded by waiting for body element
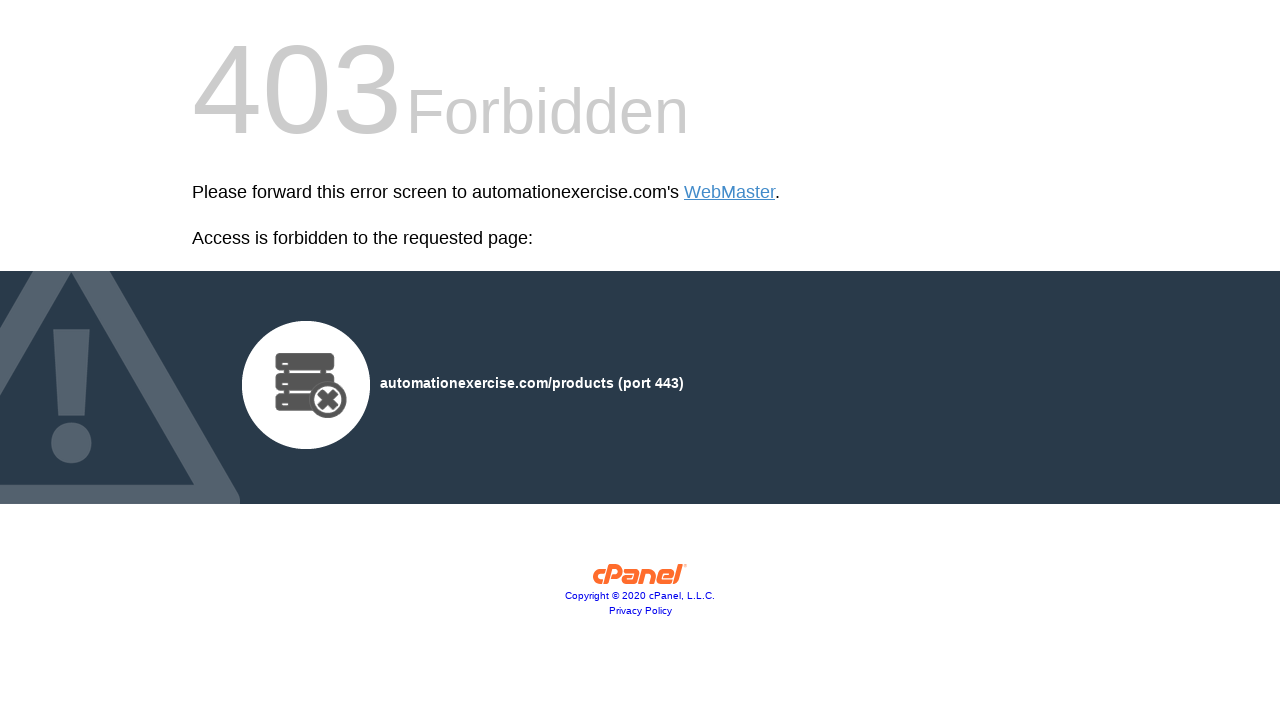

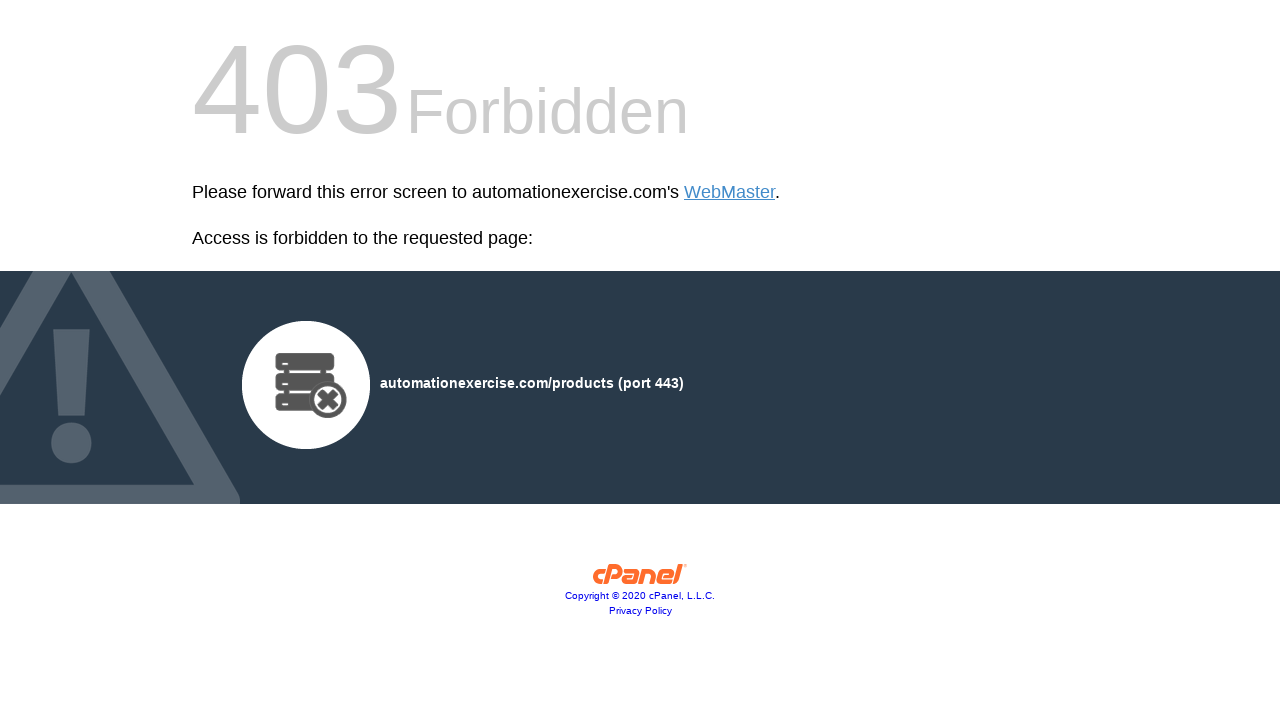